Tests sorting table1 by the Due column in descending order by clicking the column header twice and verifying the values are sorted in reverse order

Starting URL: http://the-internet.herokuapp.com/tables

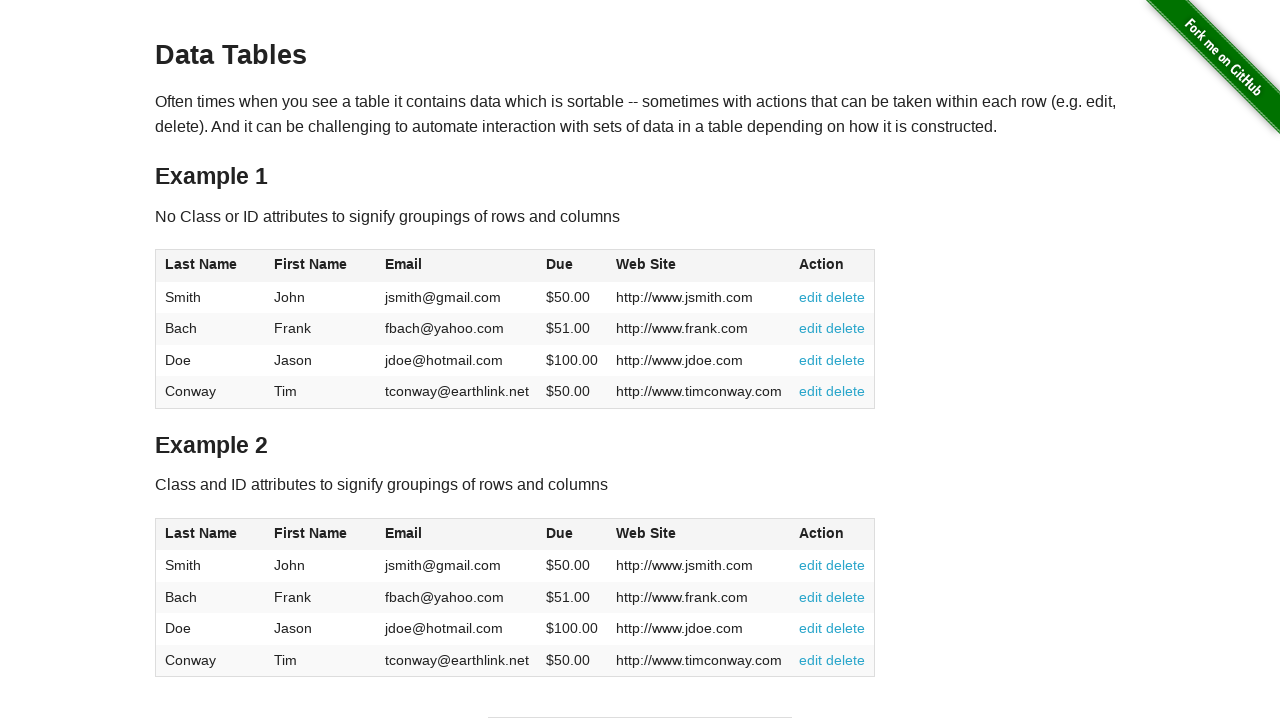

Clicked Due column header first time at (572, 266) on #table1 thead tr th:nth-of-type(4)
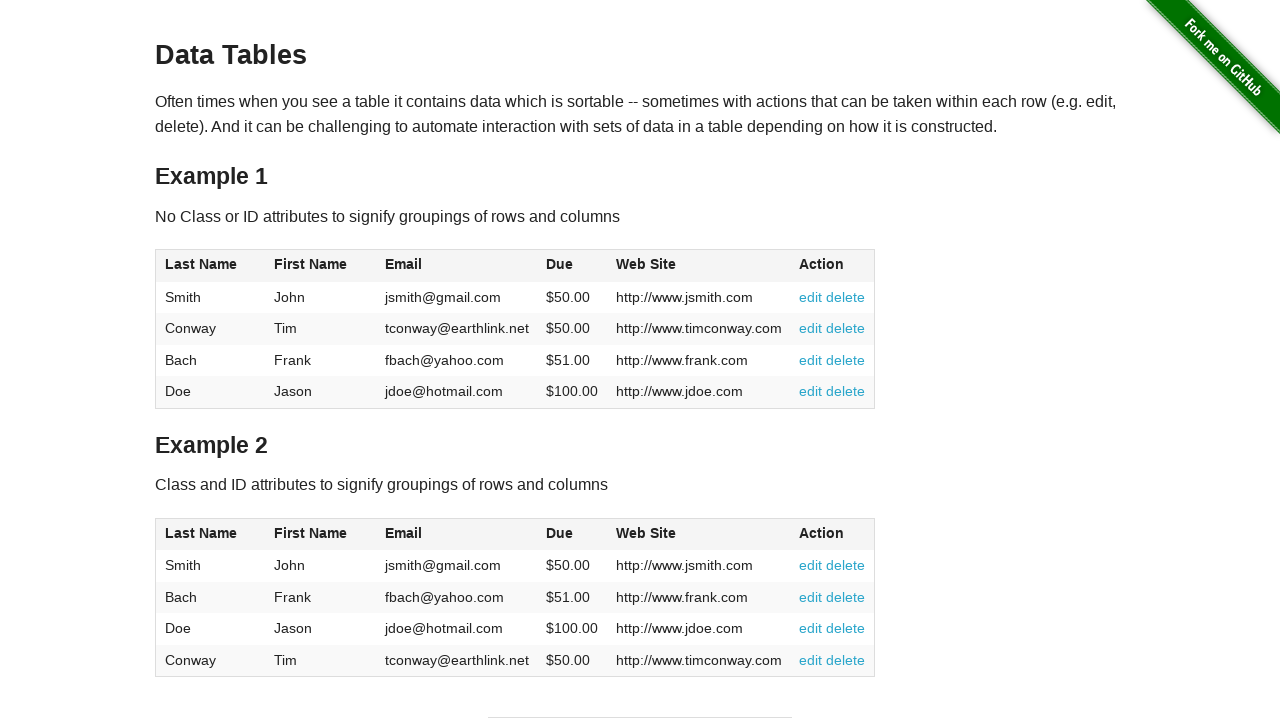

Clicked Due column header second time to sort descending at (572, 266) on #table1 thead tr th:nth-of-type(4)
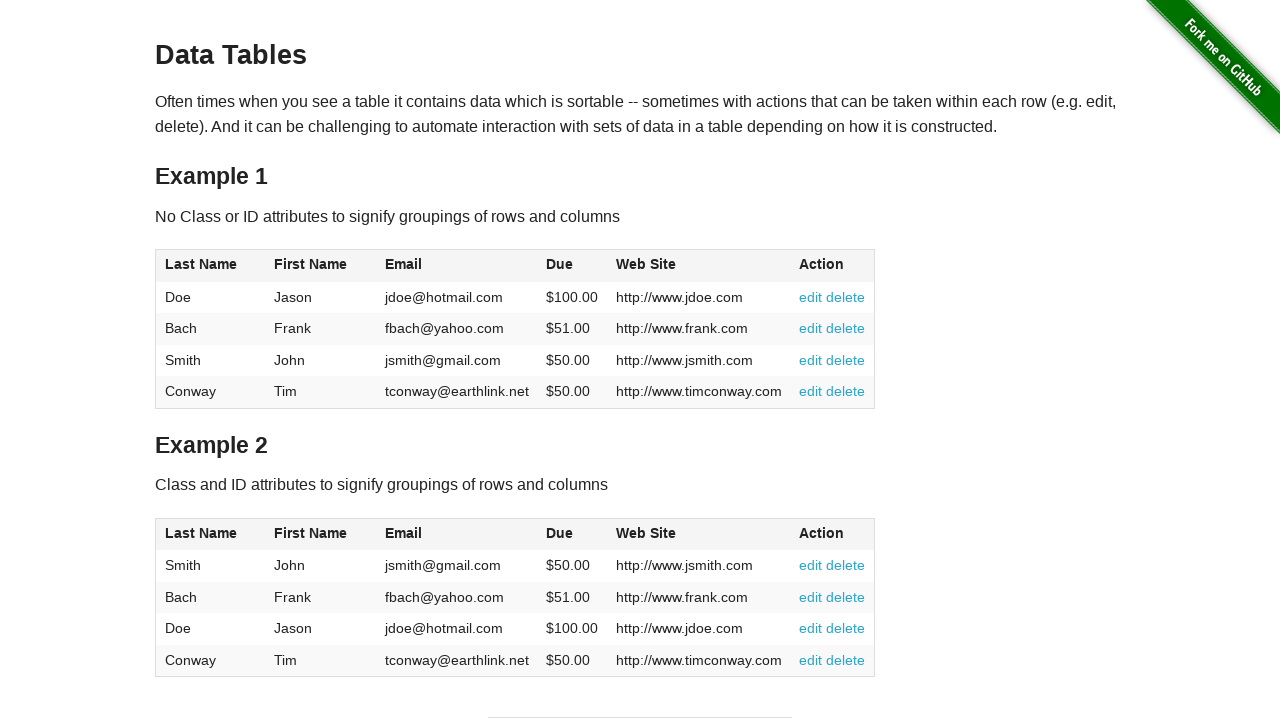

Table data loaded and Due column values are visible
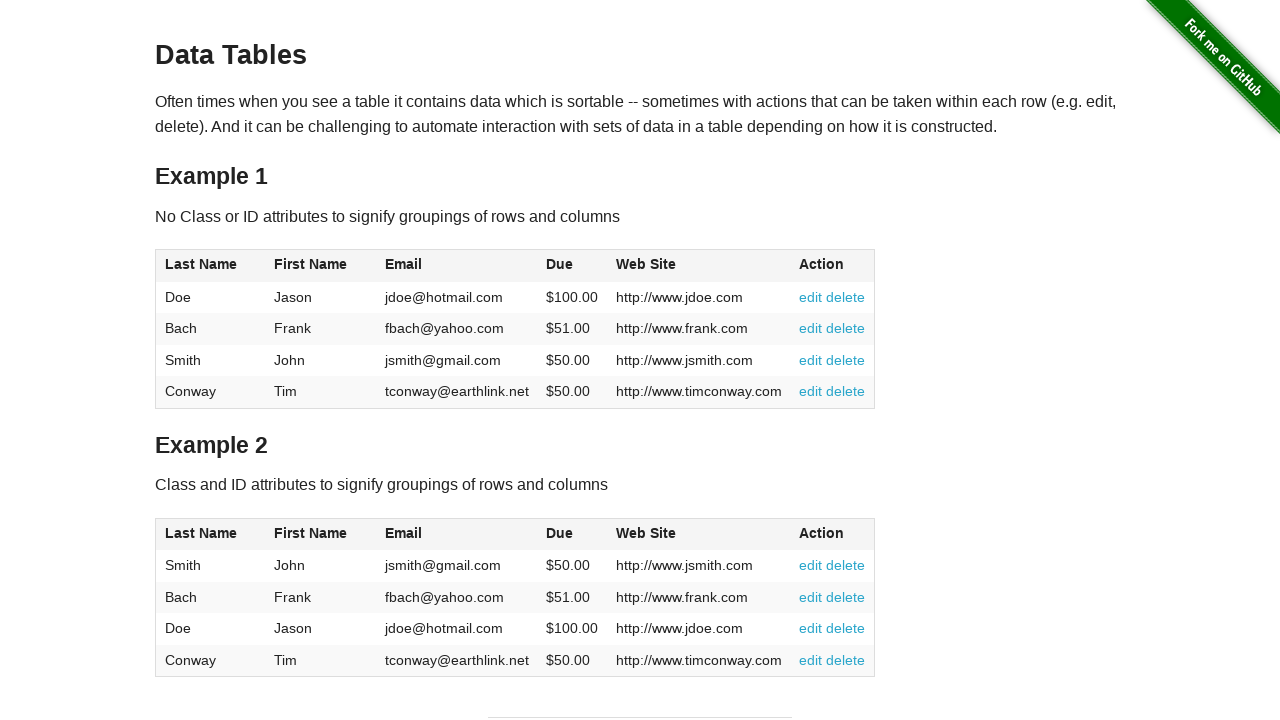

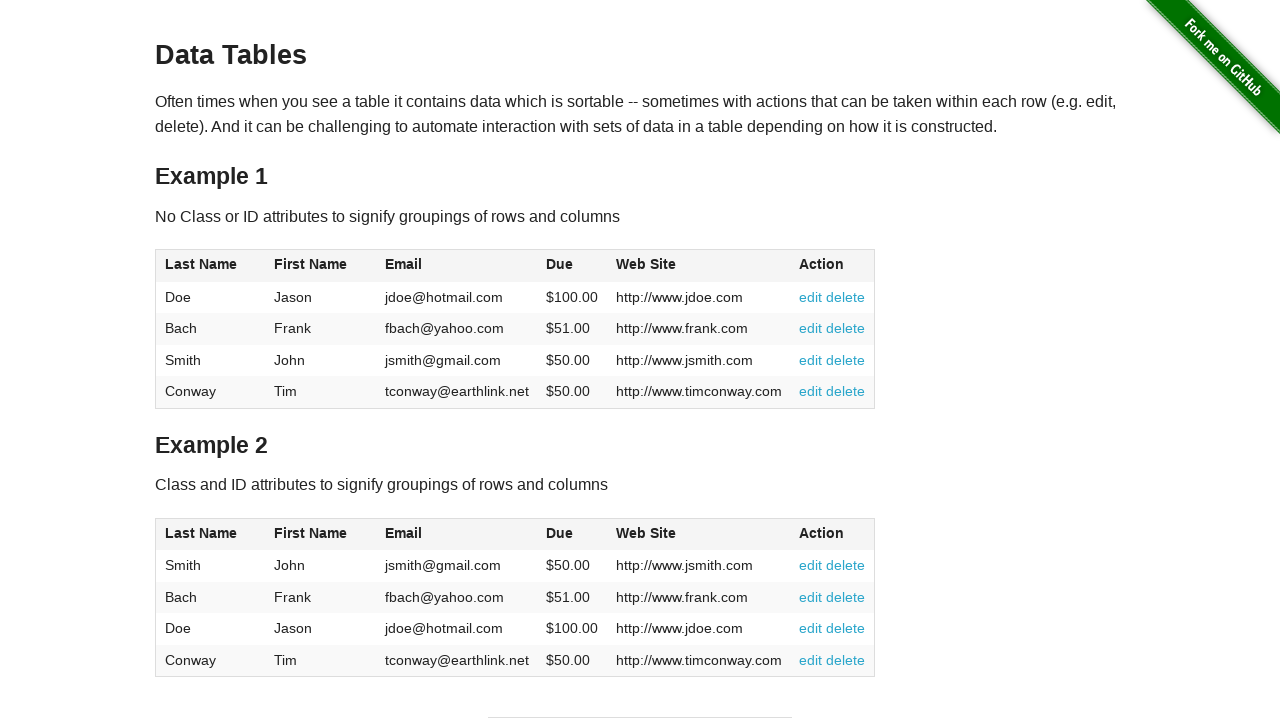